Tests alert handling by clicking a button that triggers an alert and then accepting/dismissing the alert dialog

Starting URL: https://formy-project.herokuapp.com/switch-window

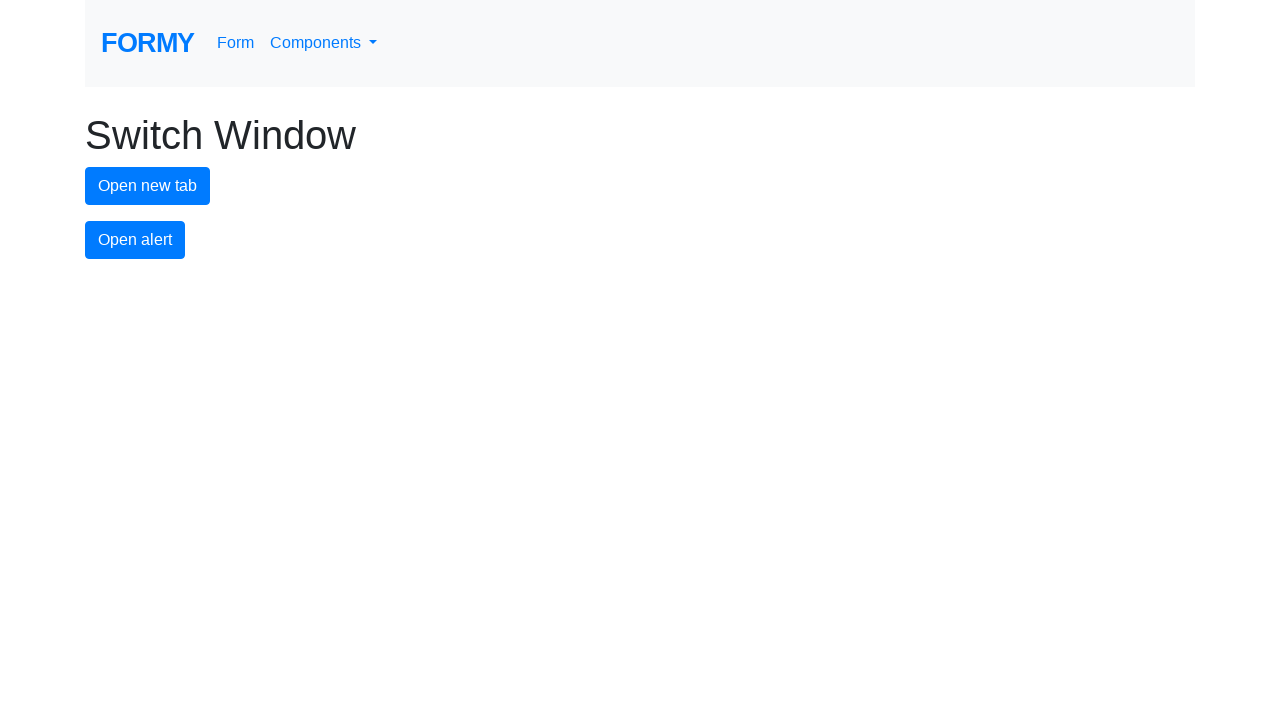

Clicked alert button to trigger the alert dialog at (135, 240) on #alert-button
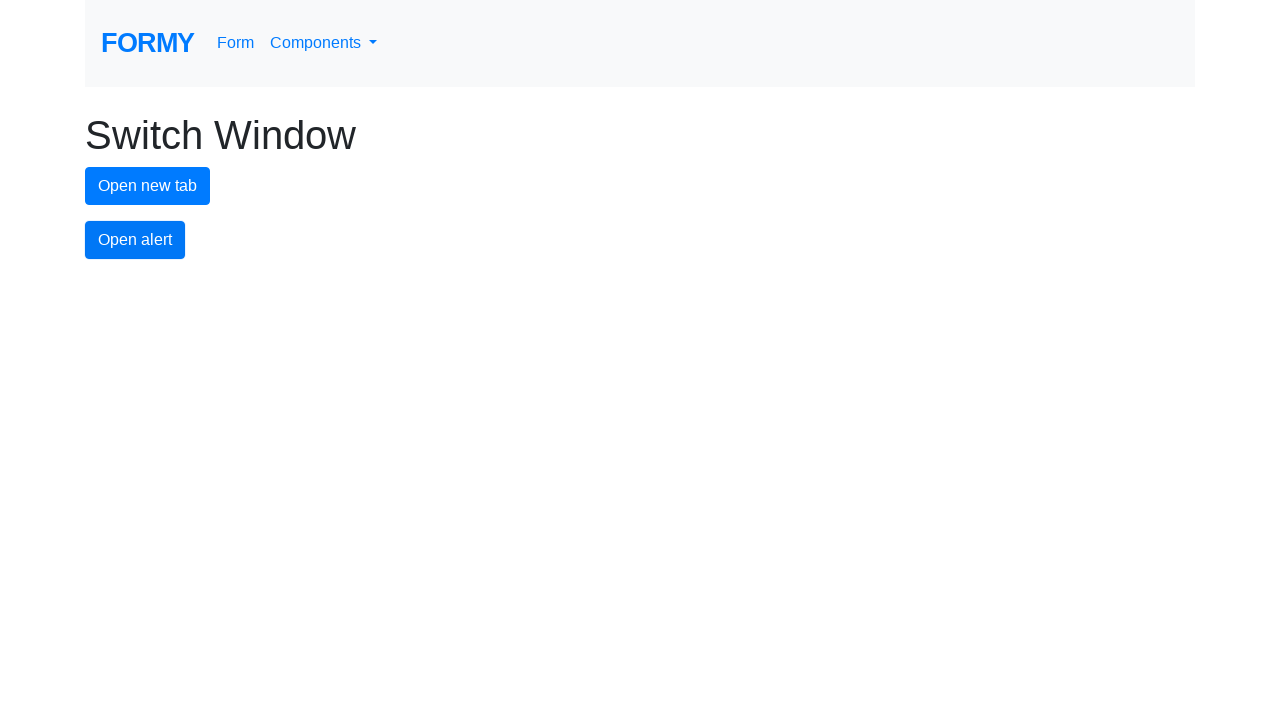

Registered dialog handler to accept alerts
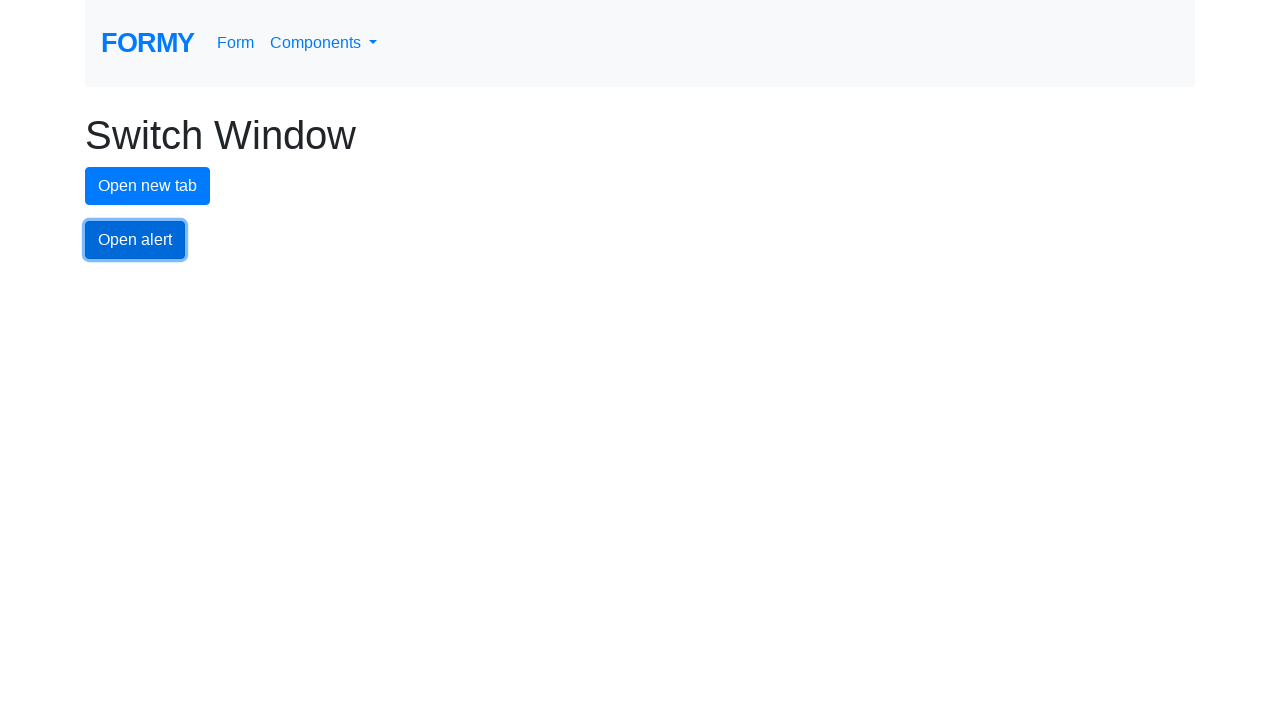

Clicked alert button again to trigger another alert dialog at (135, 240) on #alert-button
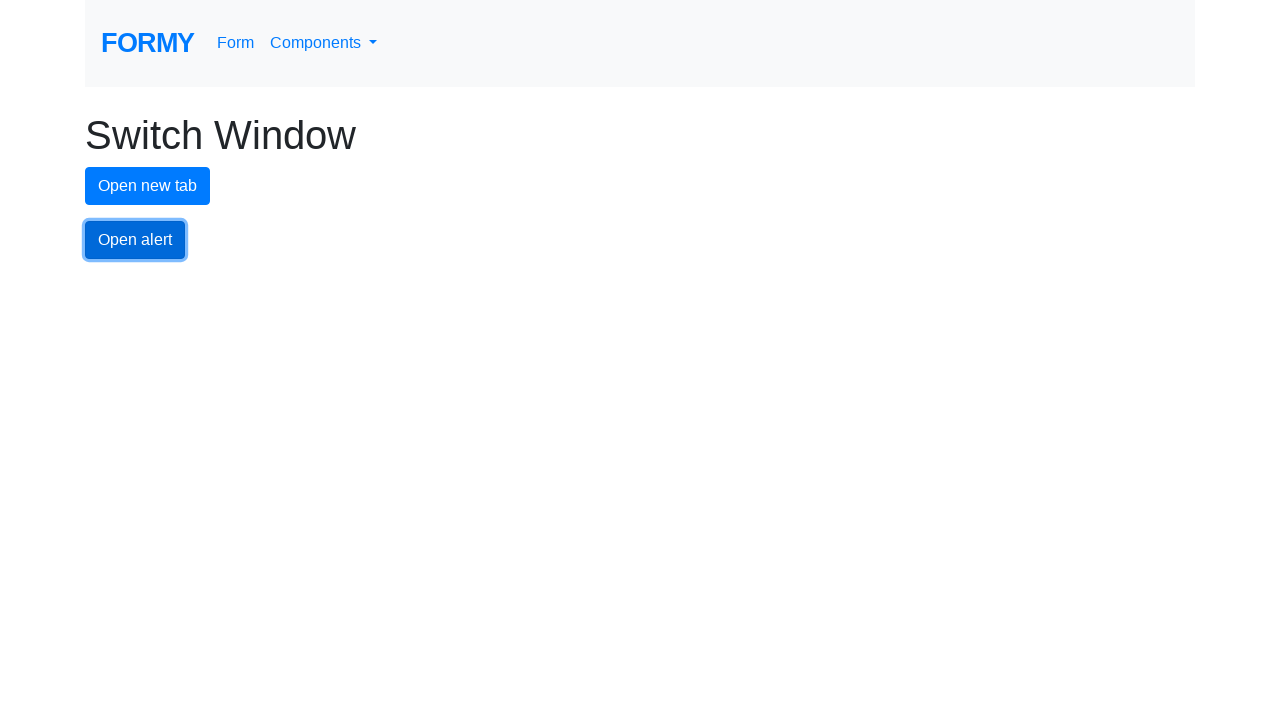

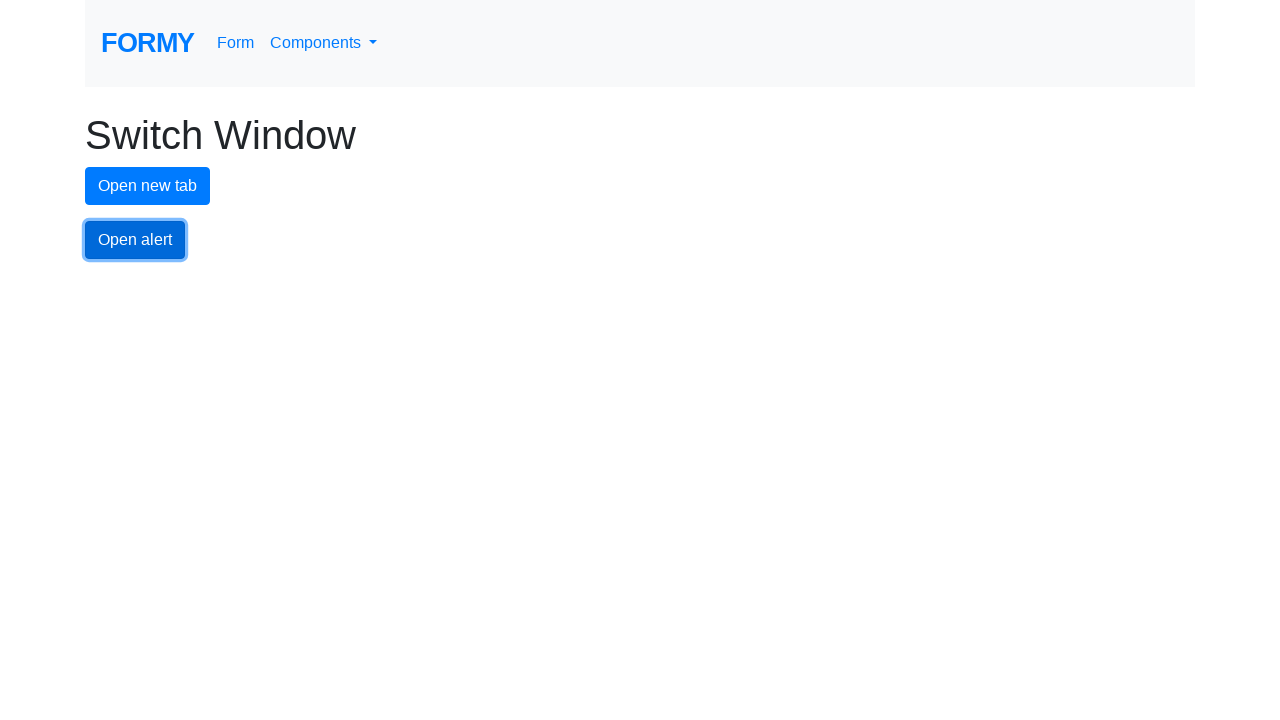